Tests wrong answer submission by filling three input fields with descending numbers and verifying they appear in the incorrect guess section

Starting URL: https://tnelson.github.io/reactNYT/

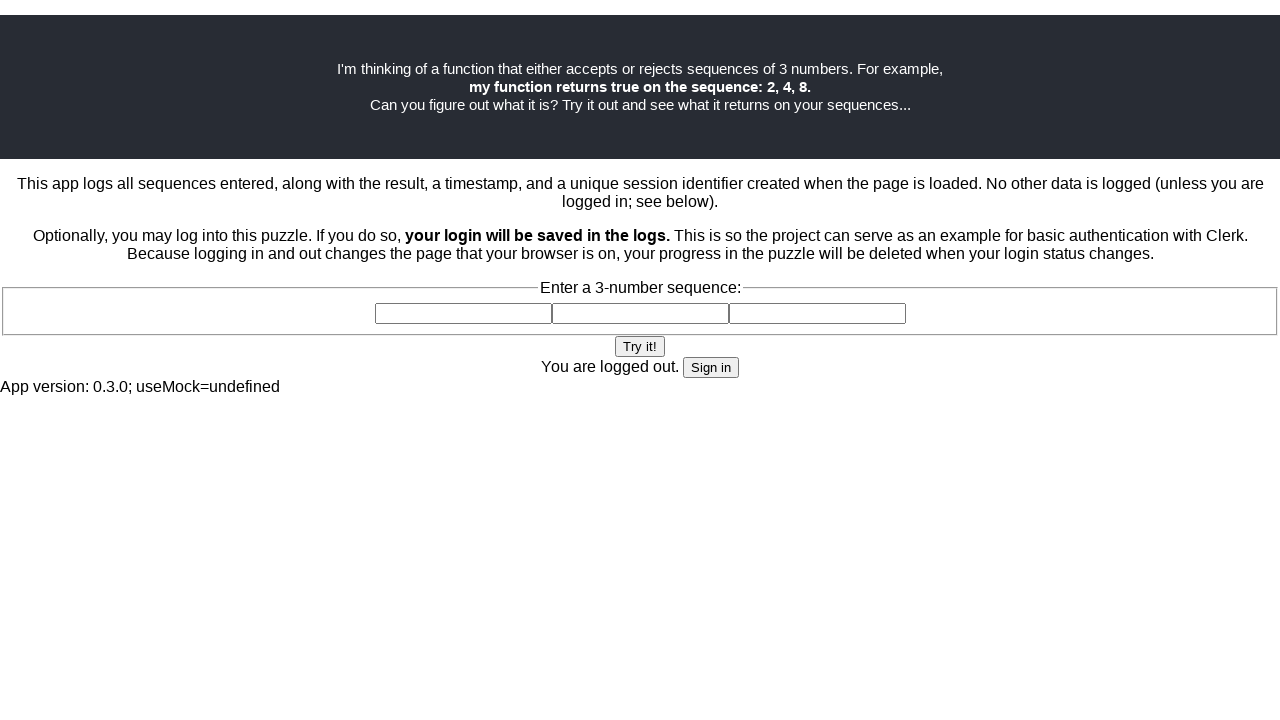

Located the new round section
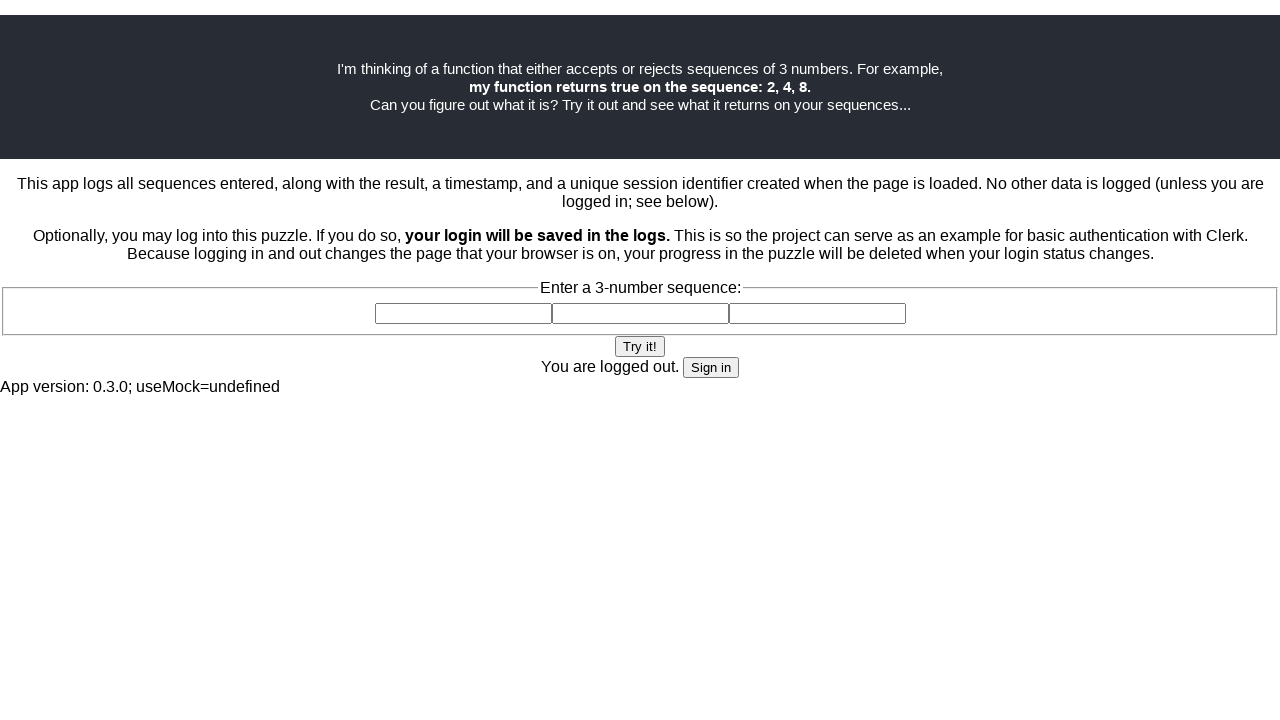

Retrieved all input fields from new round section
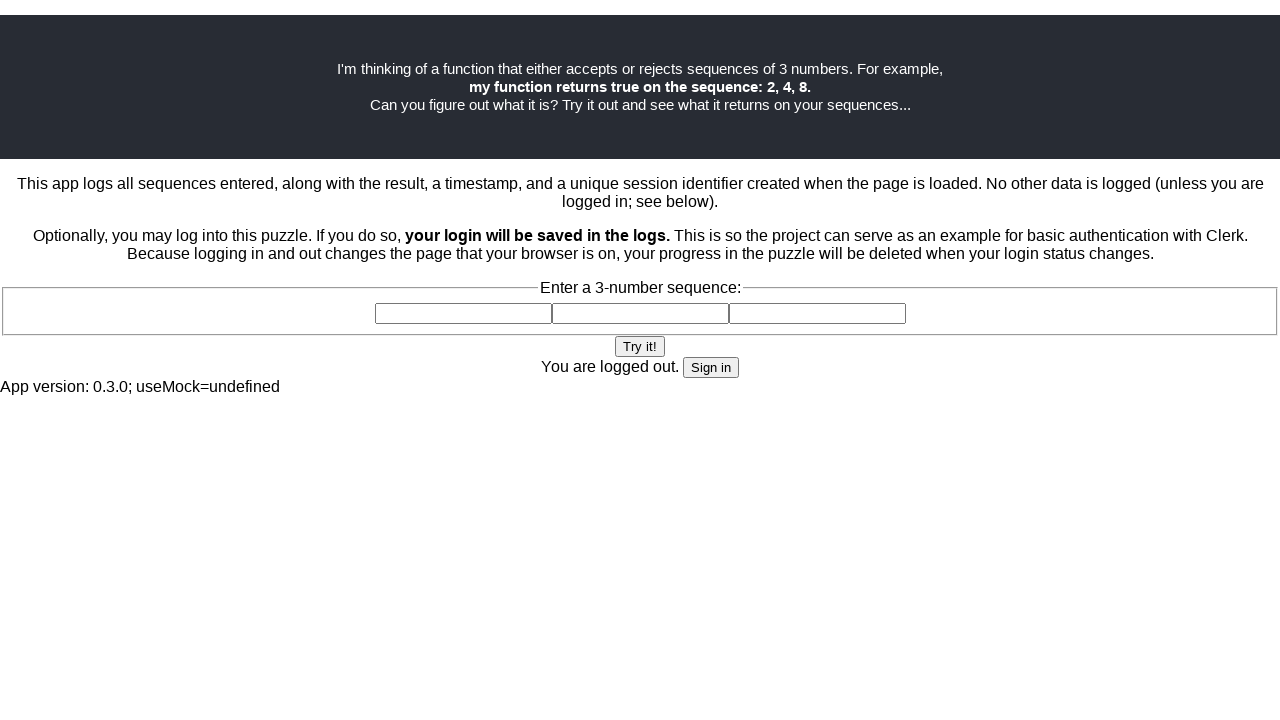

Filled input field 1 with value 3 on .new-round >> input >> nth=0
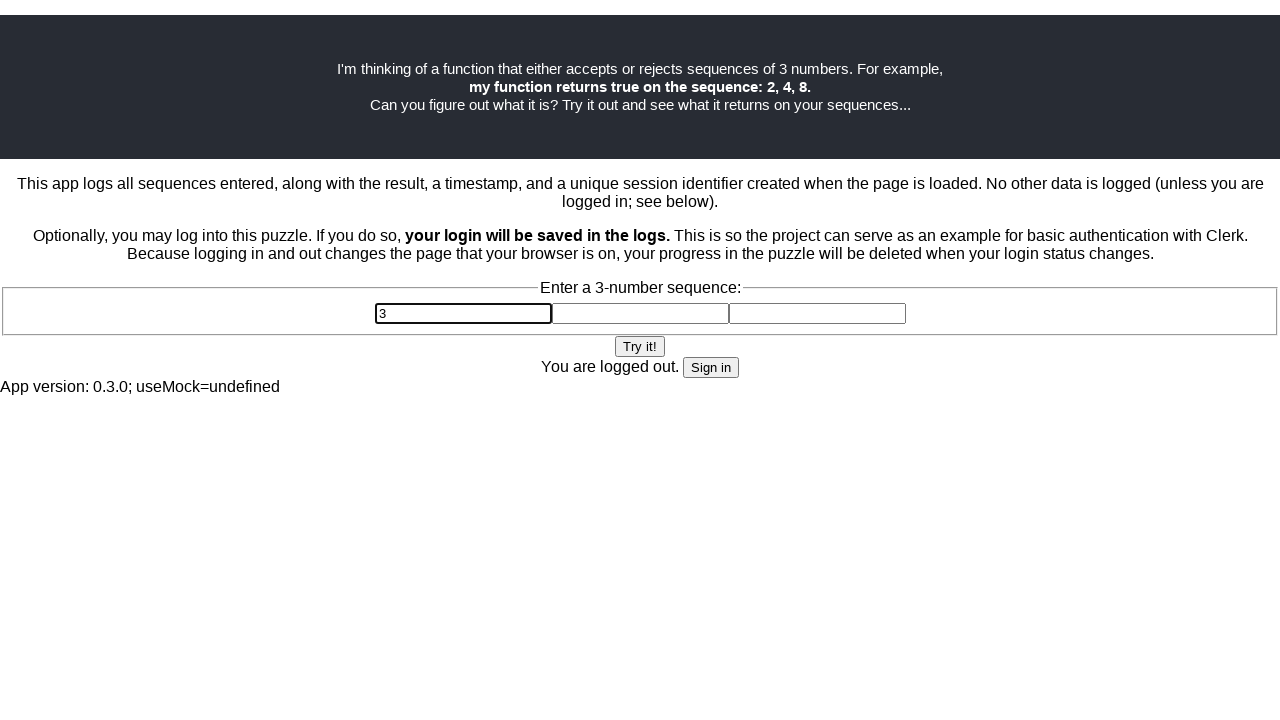

Filled input field 2 with value 2 on .new-round >> input >> nth=1
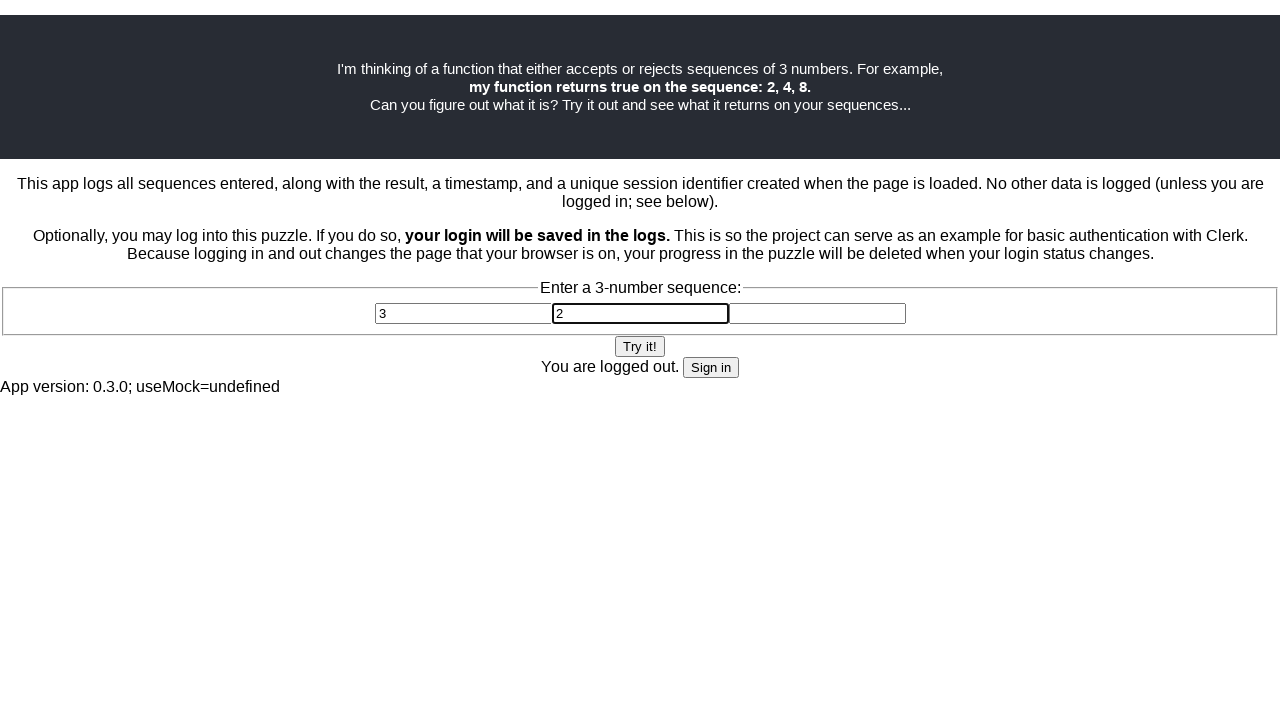

Filled input field 3 with value 1 on .new-round >> input >> nth=2
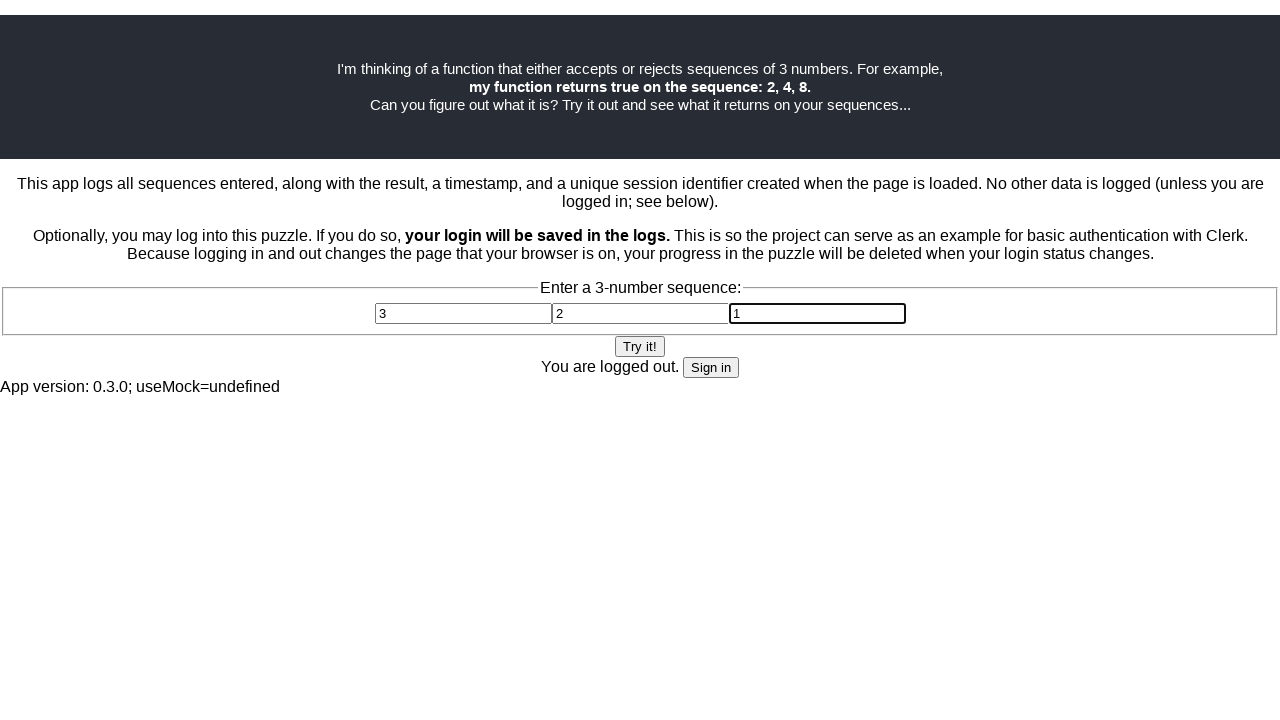

Clicked submit button to submit wrong answer at (640, 346) on .new-round >> button
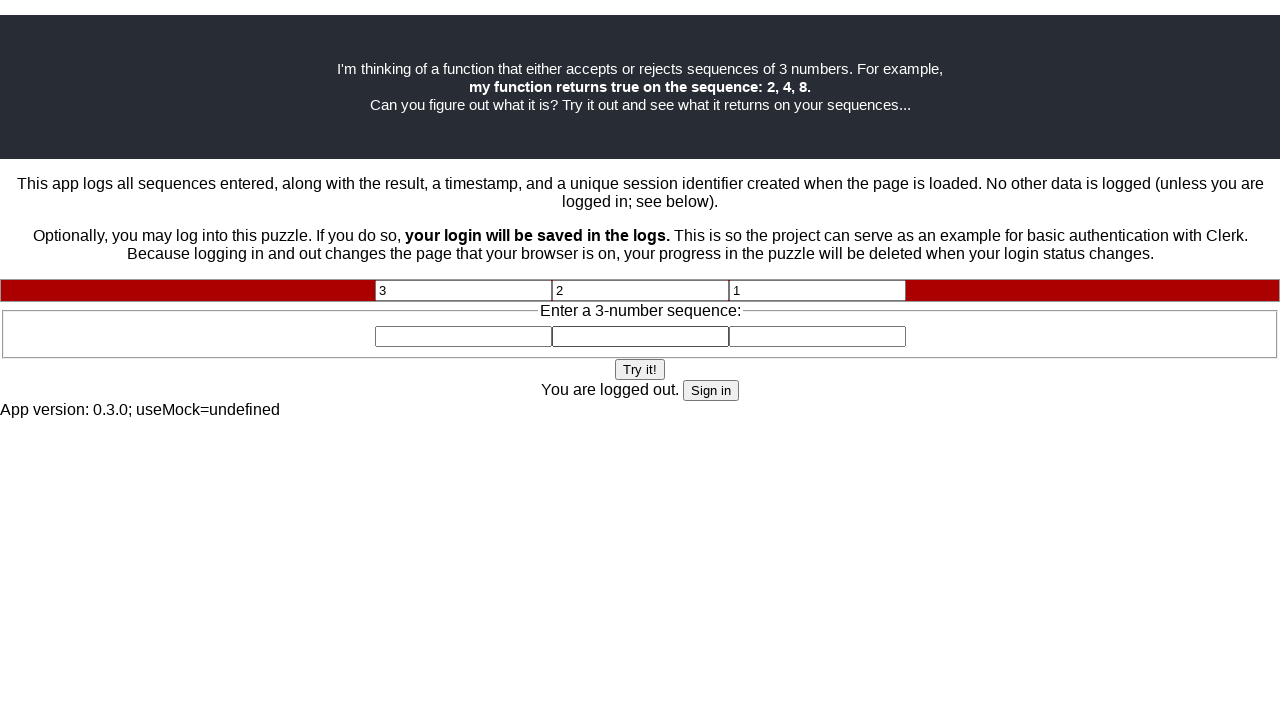

Verified incorrect guess section appeared with false class
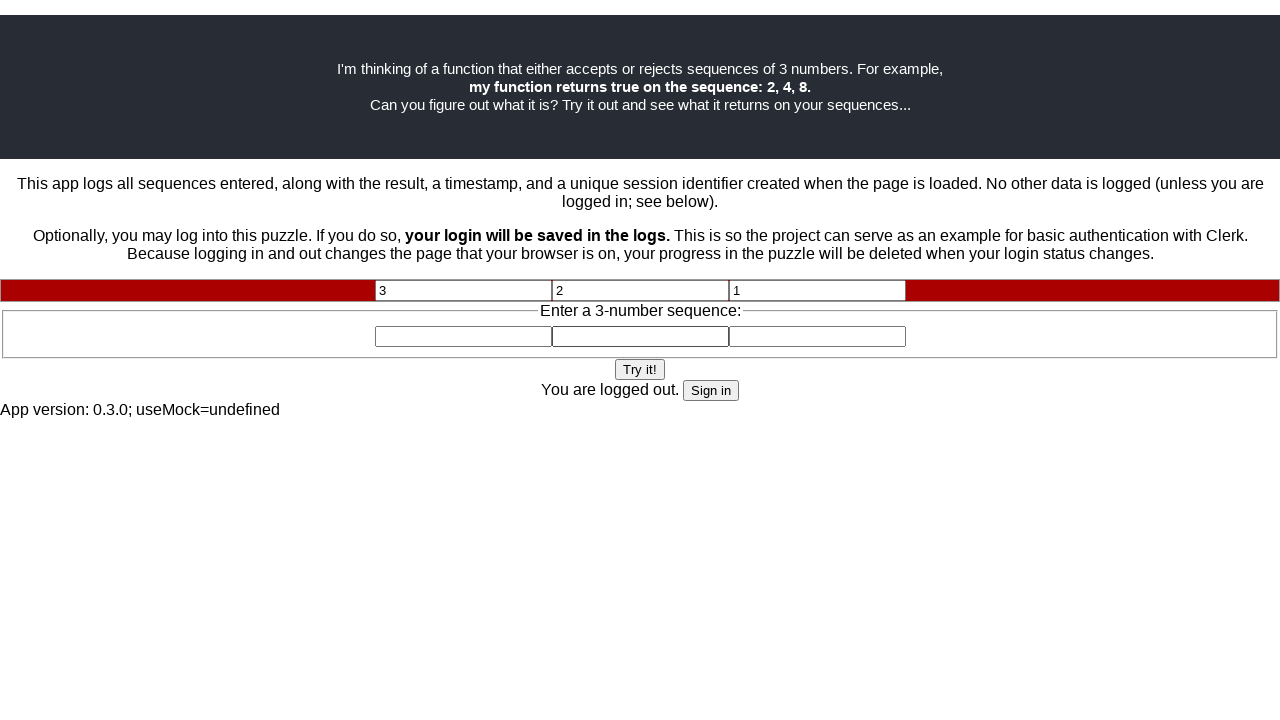

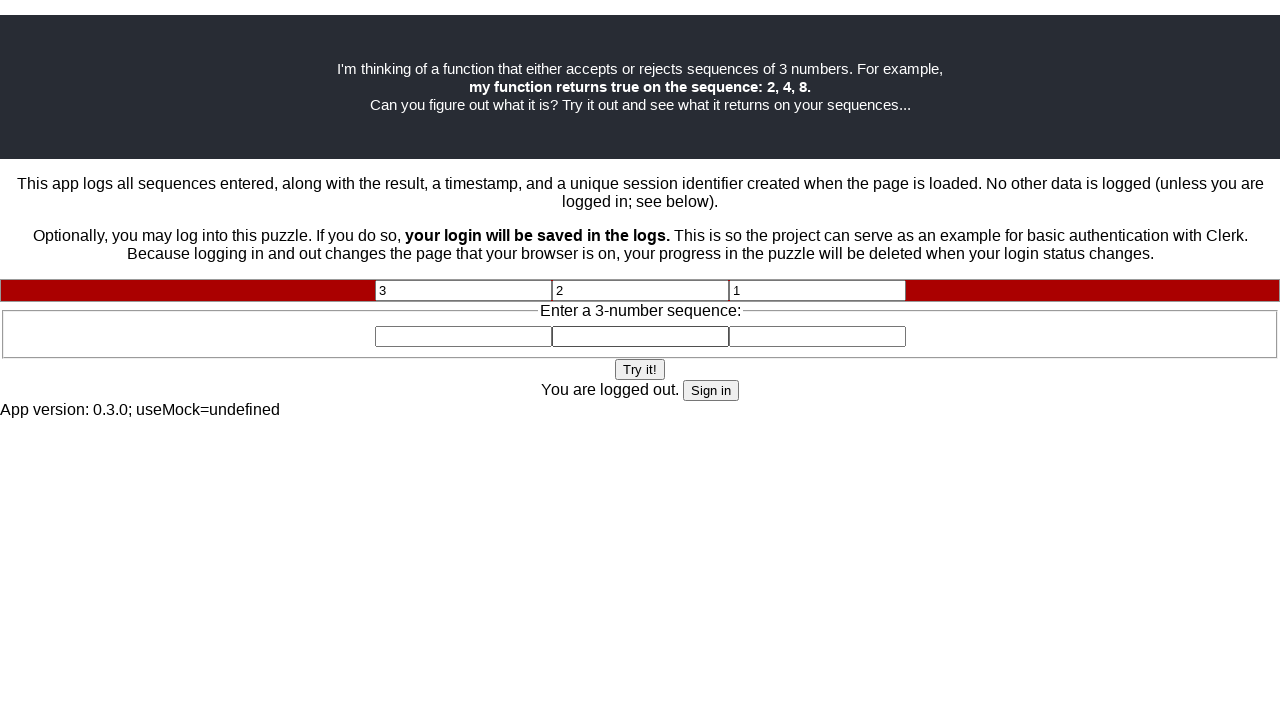